Tests responsive design by navigating to links from a sitemap and verifying page display at different viewport sizes (desktop and mobile resolutions)

Starting URL: https://www.getcalley.com/page-sitemap.xml

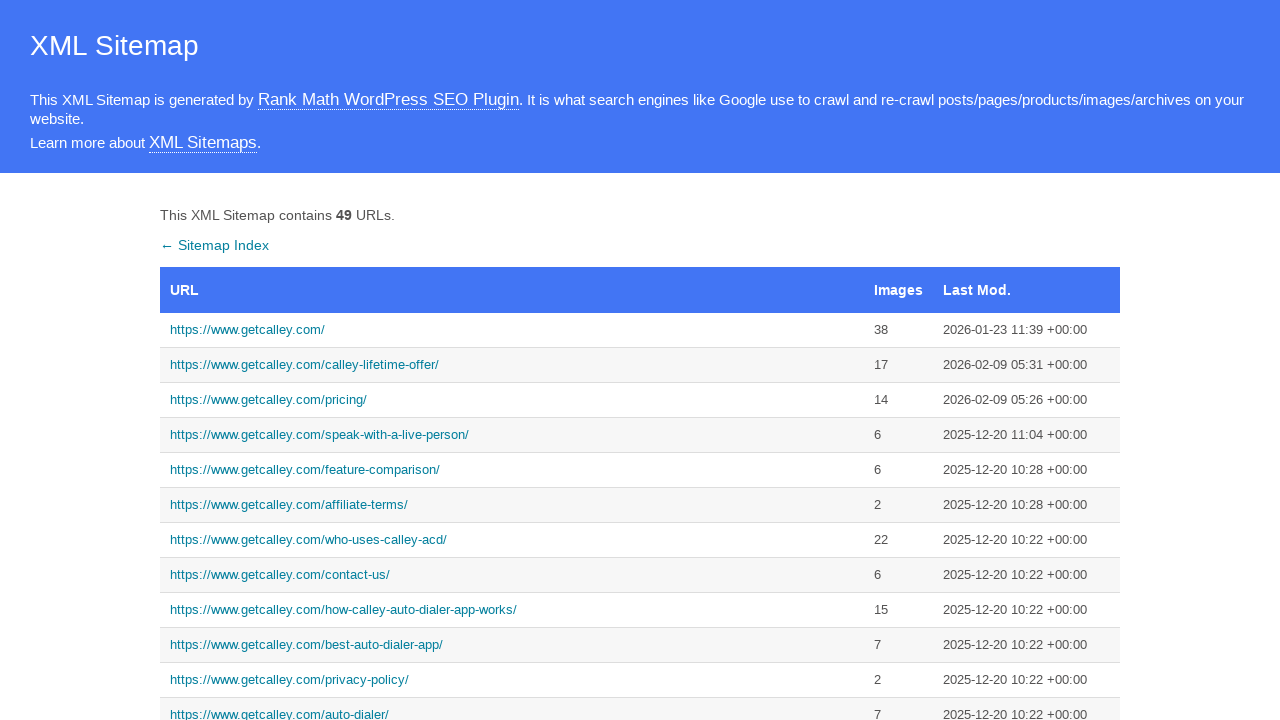

Clicked first link from sitemap at (512, 330) on //*[@id="sitemap"]/tbody/tr[1]/td[1]
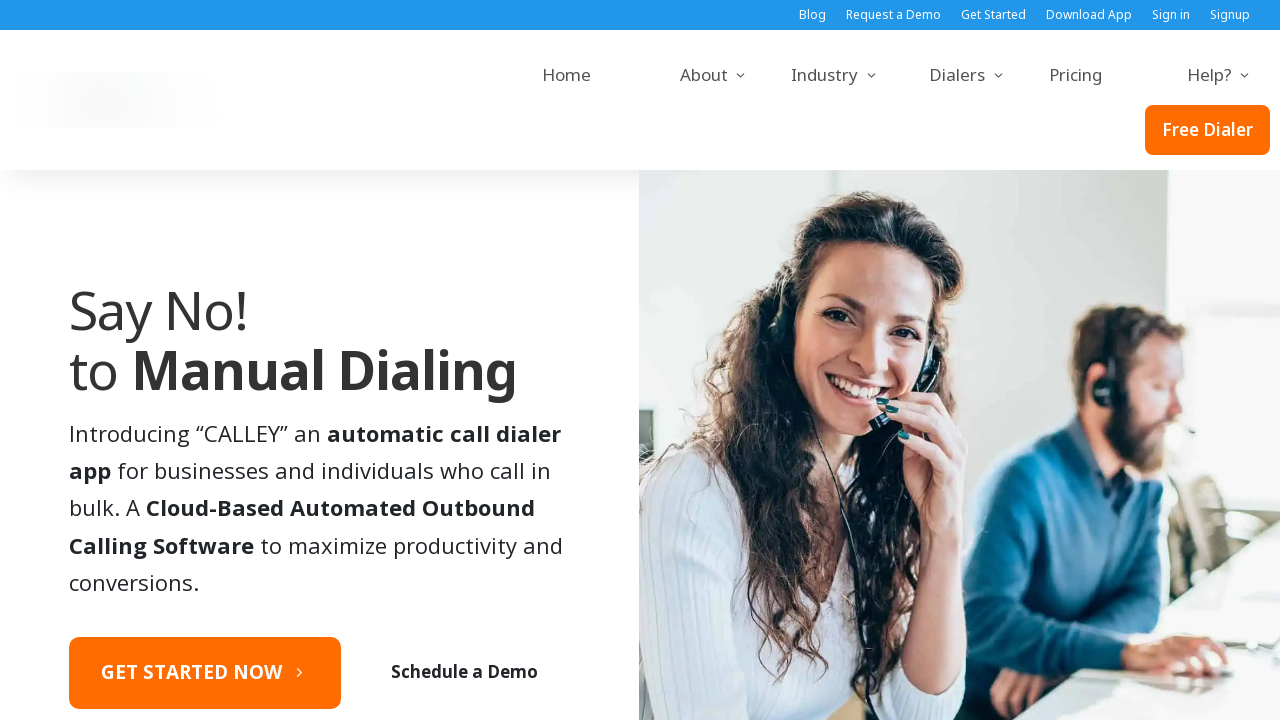

Set viewport to 1536x864 (desktop)
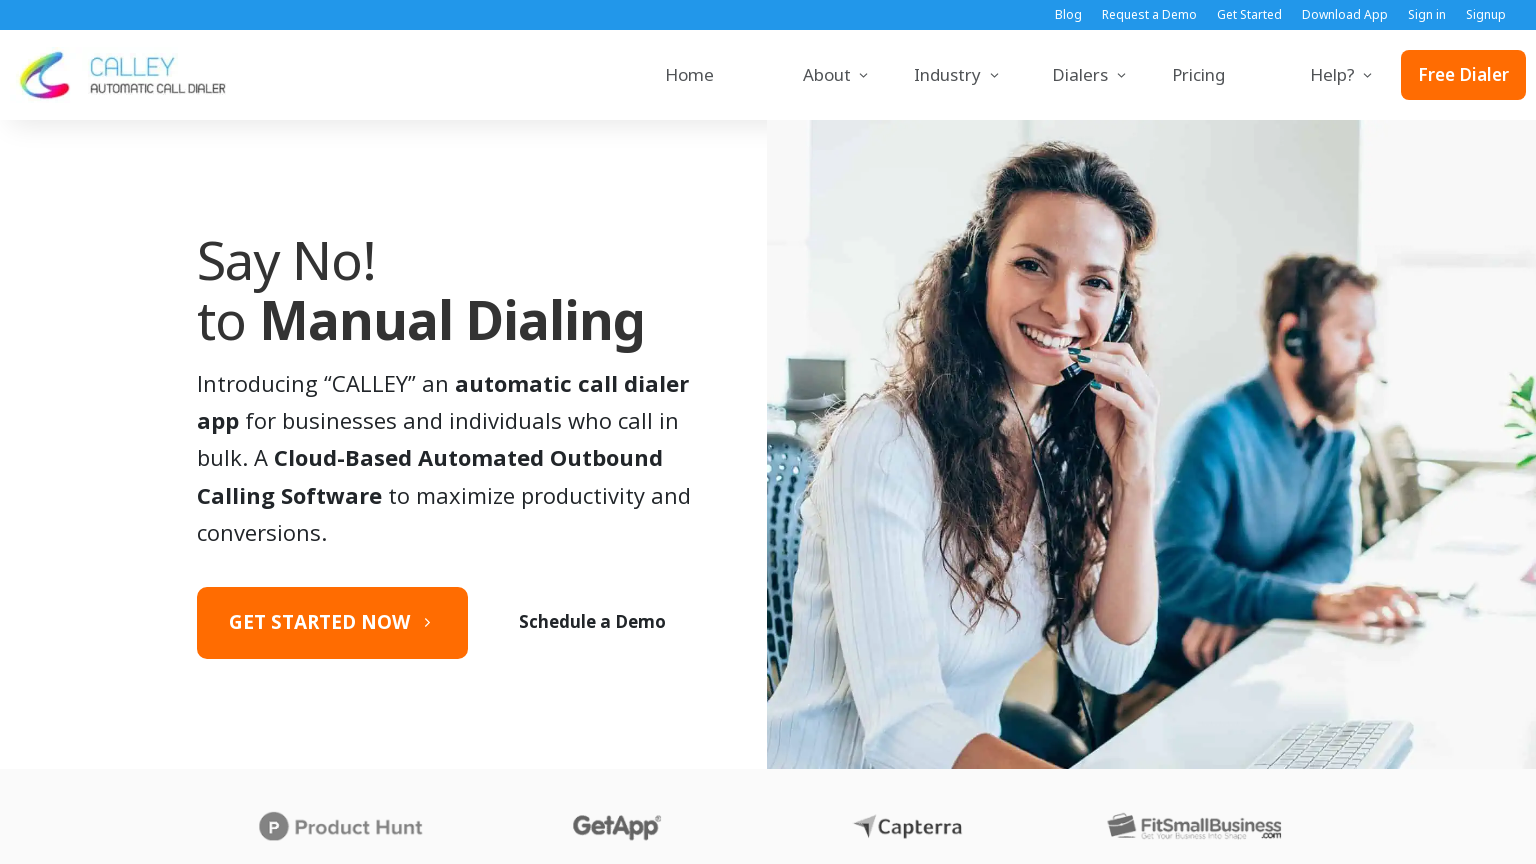

Set viewport to 1366x768 (desktop)
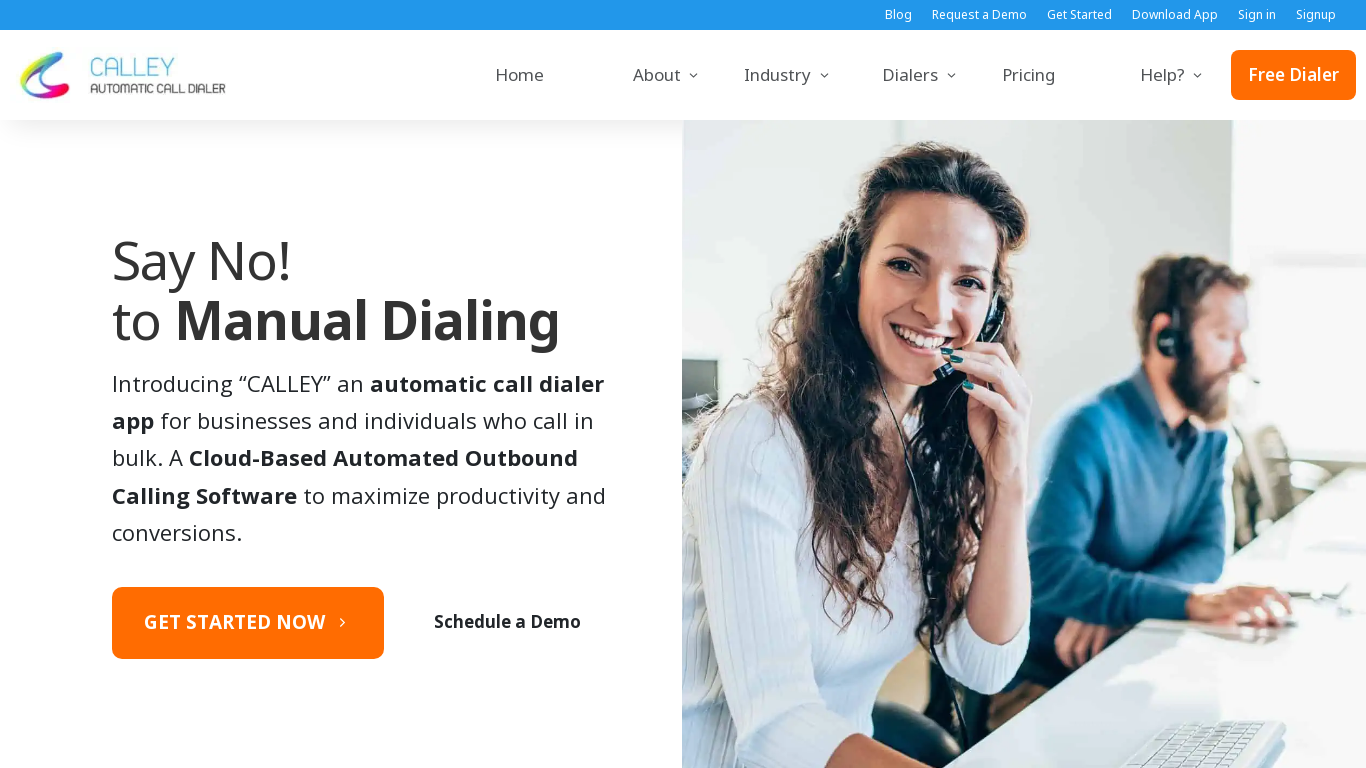

Set viewport to 1920x1080 (desktop)
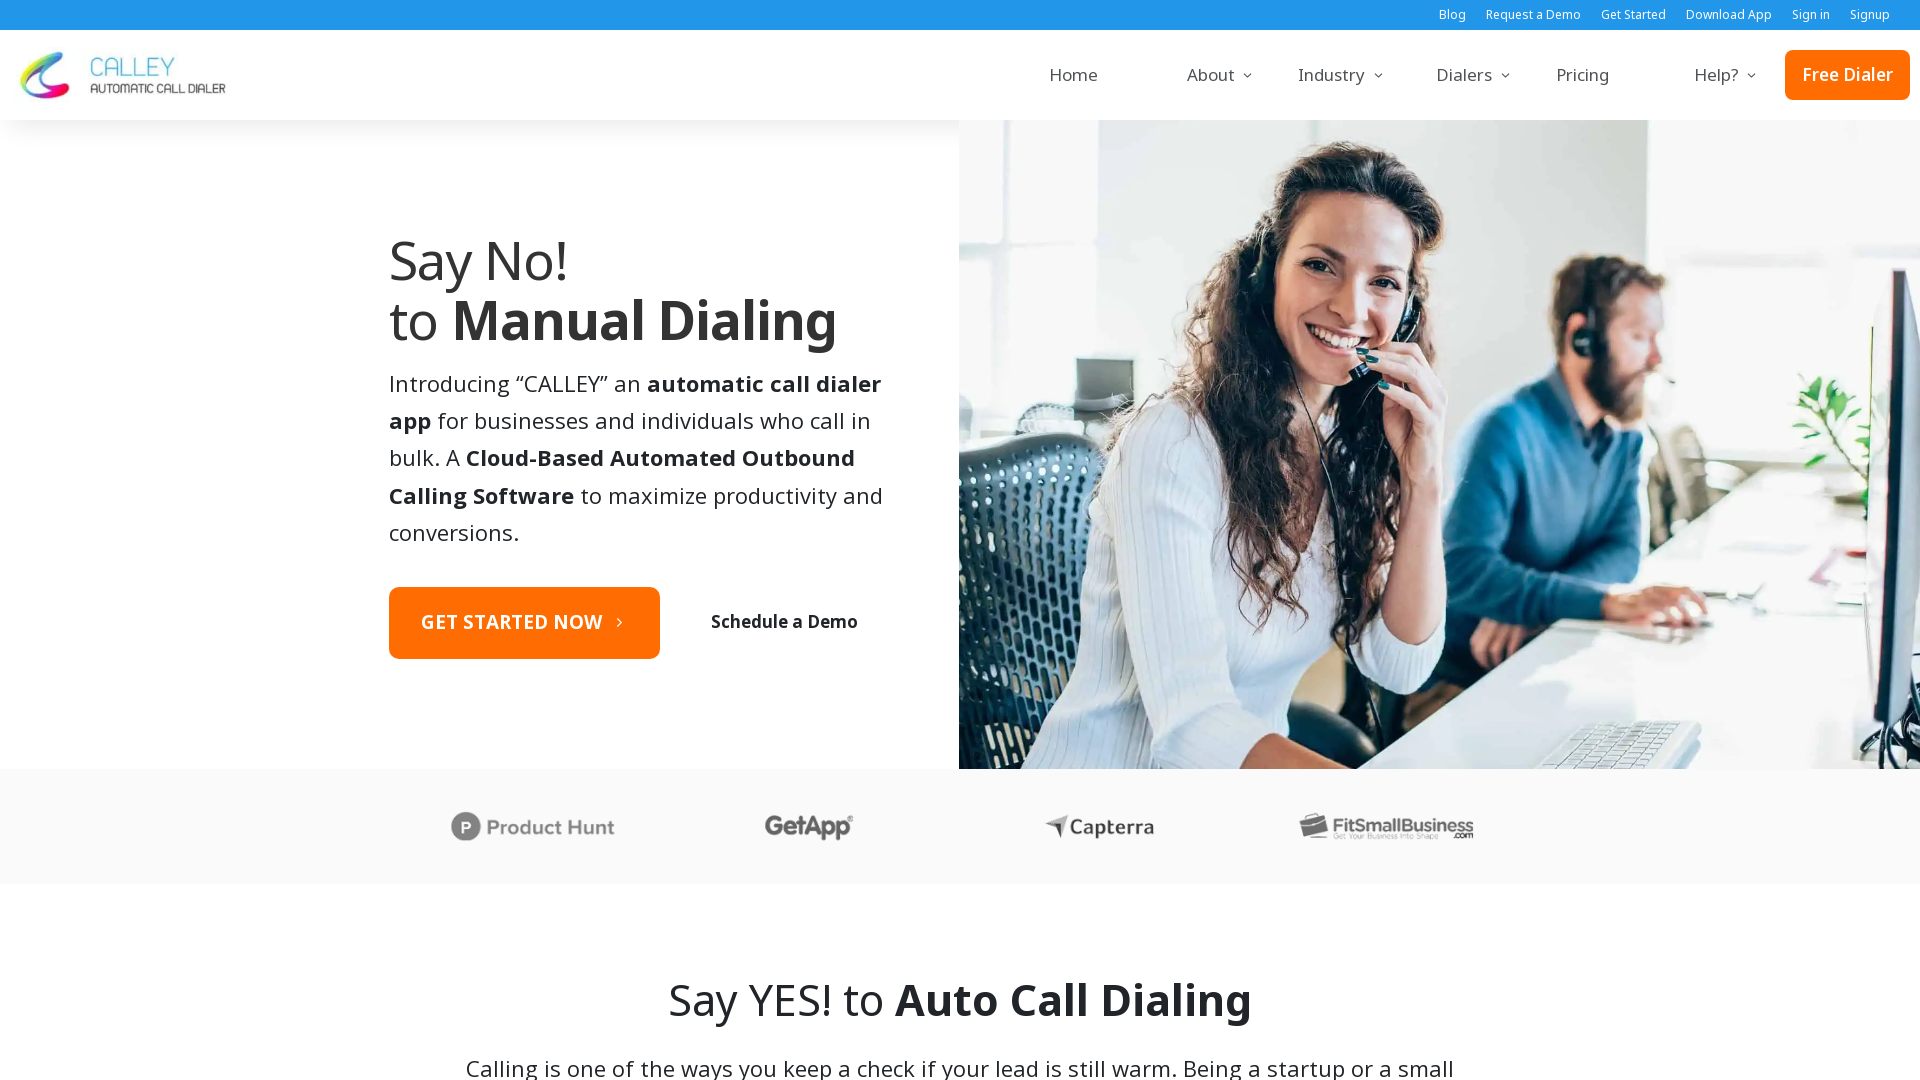

Set viewport to 360x640 (mobile)
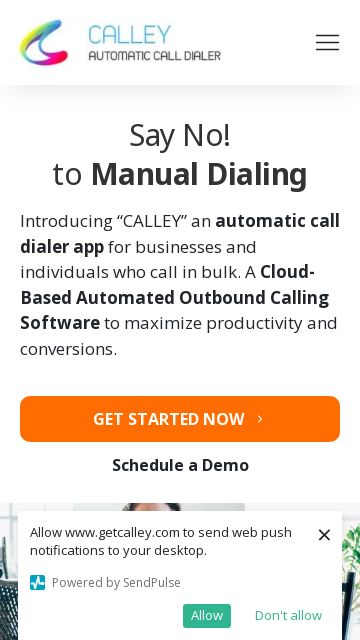

Set viewport to 414x896 (mobile)
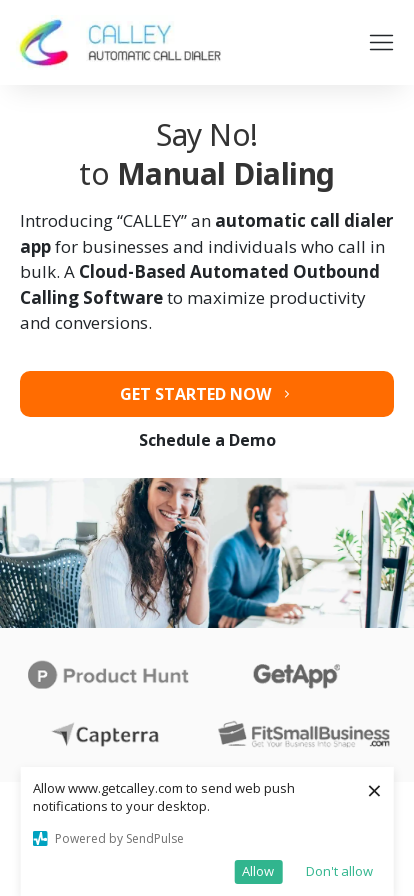

Set viewport to 375x667 (mobile)
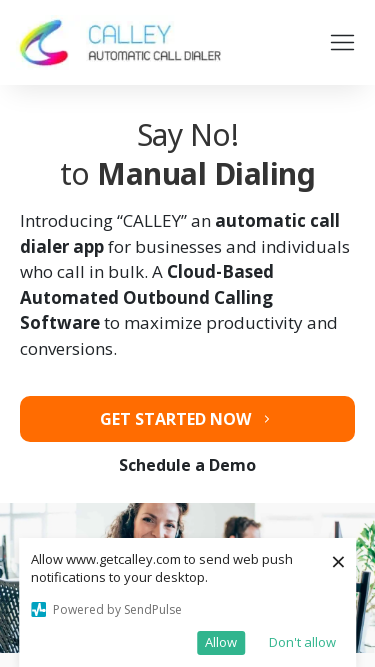

Navigated back to sitemap
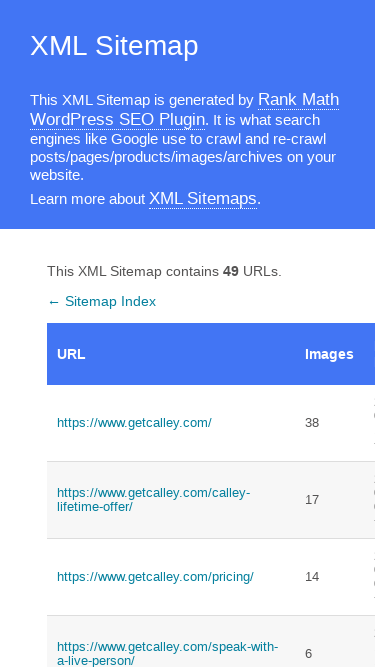

Clicked second link from sitemap at (171, 500) on //*[@id="sitemap"]/tbody/tr[2]/td[1]/a
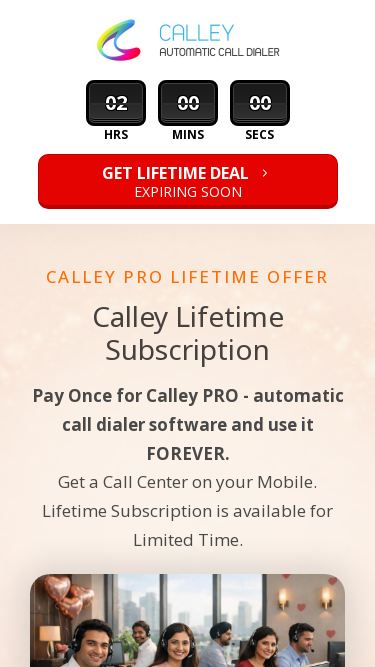

Set viewport to 1536x864 (desktop)
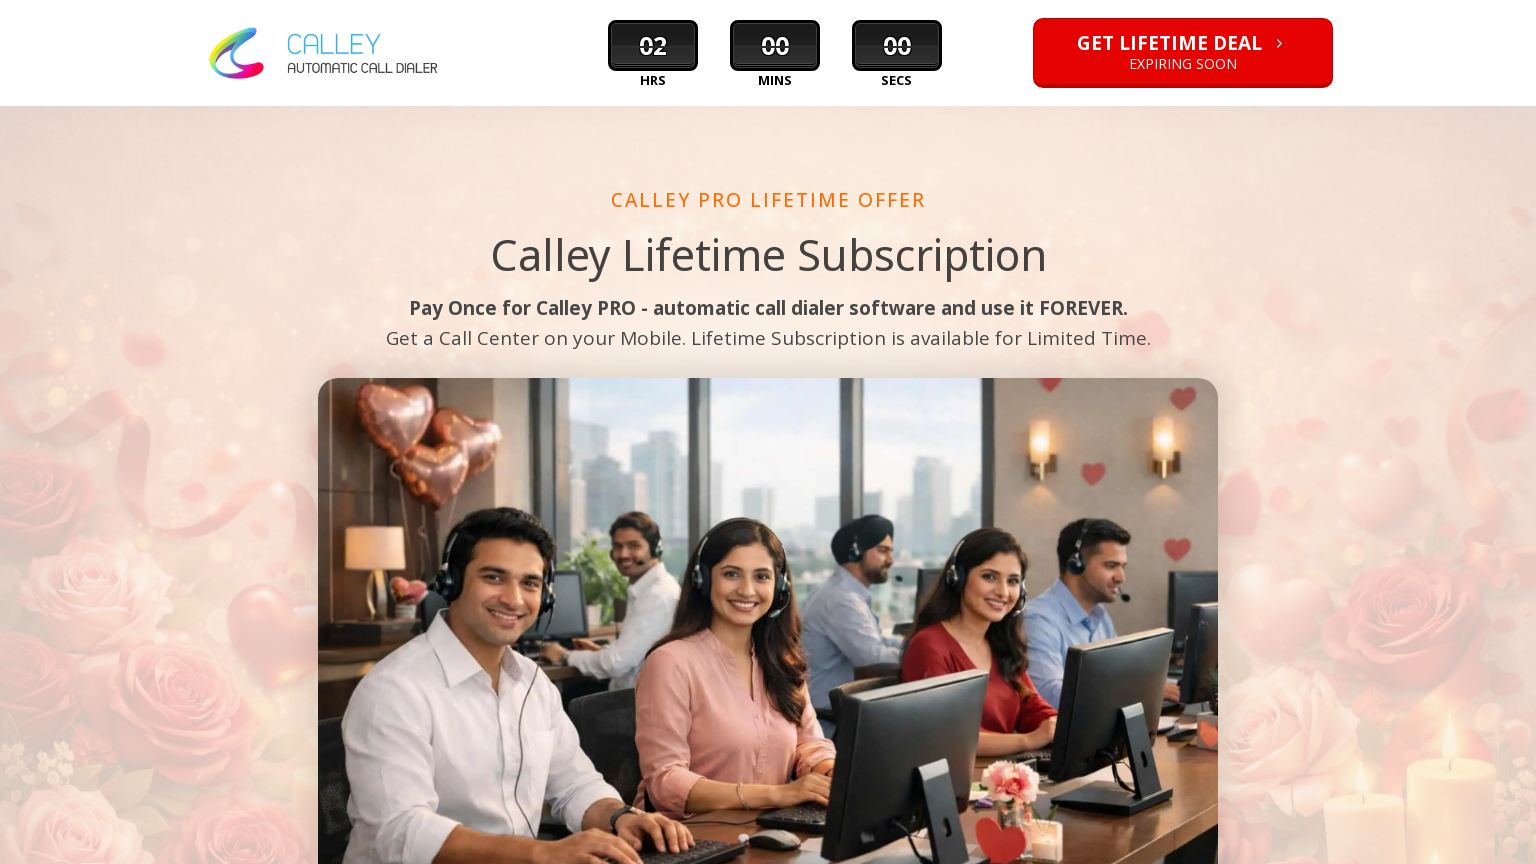

Set viewport to 1366x768 (desktop)
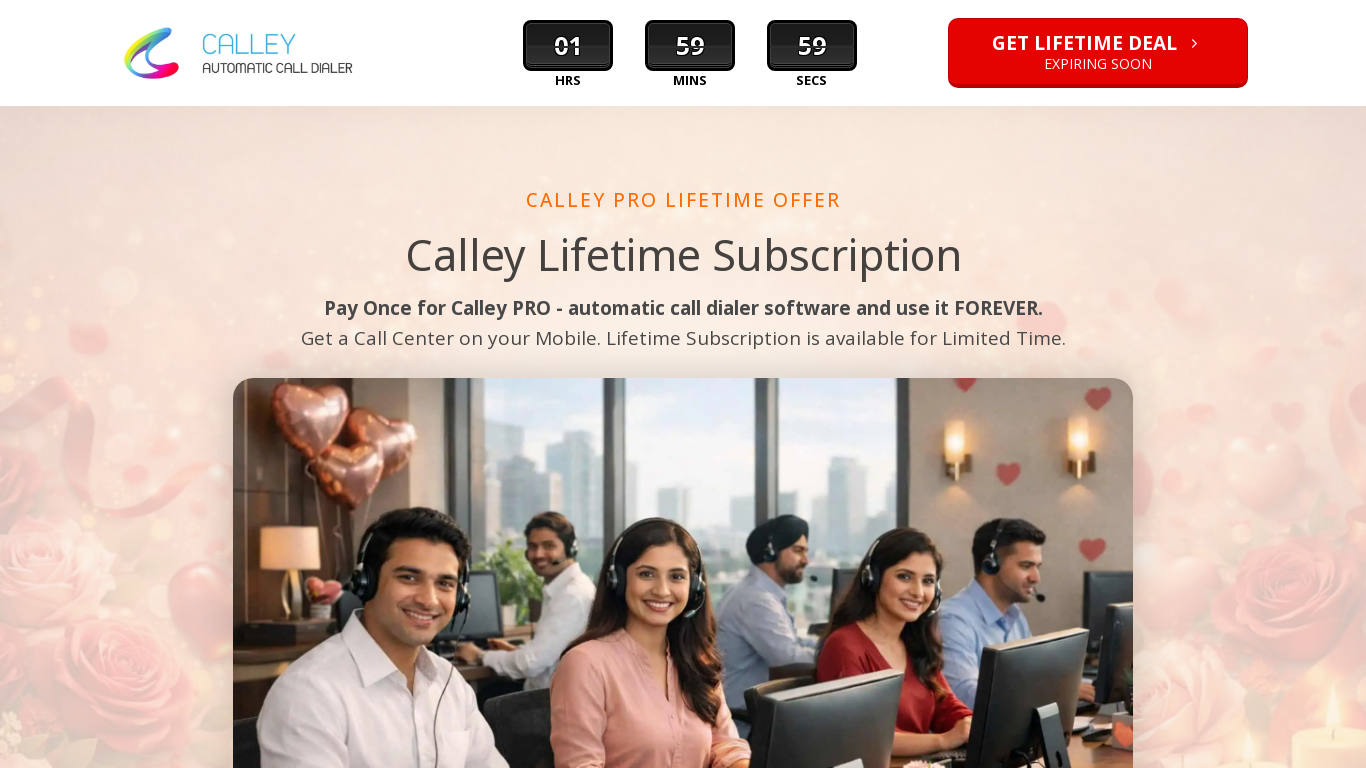

Set viewport to 1920x1080 (desktop)
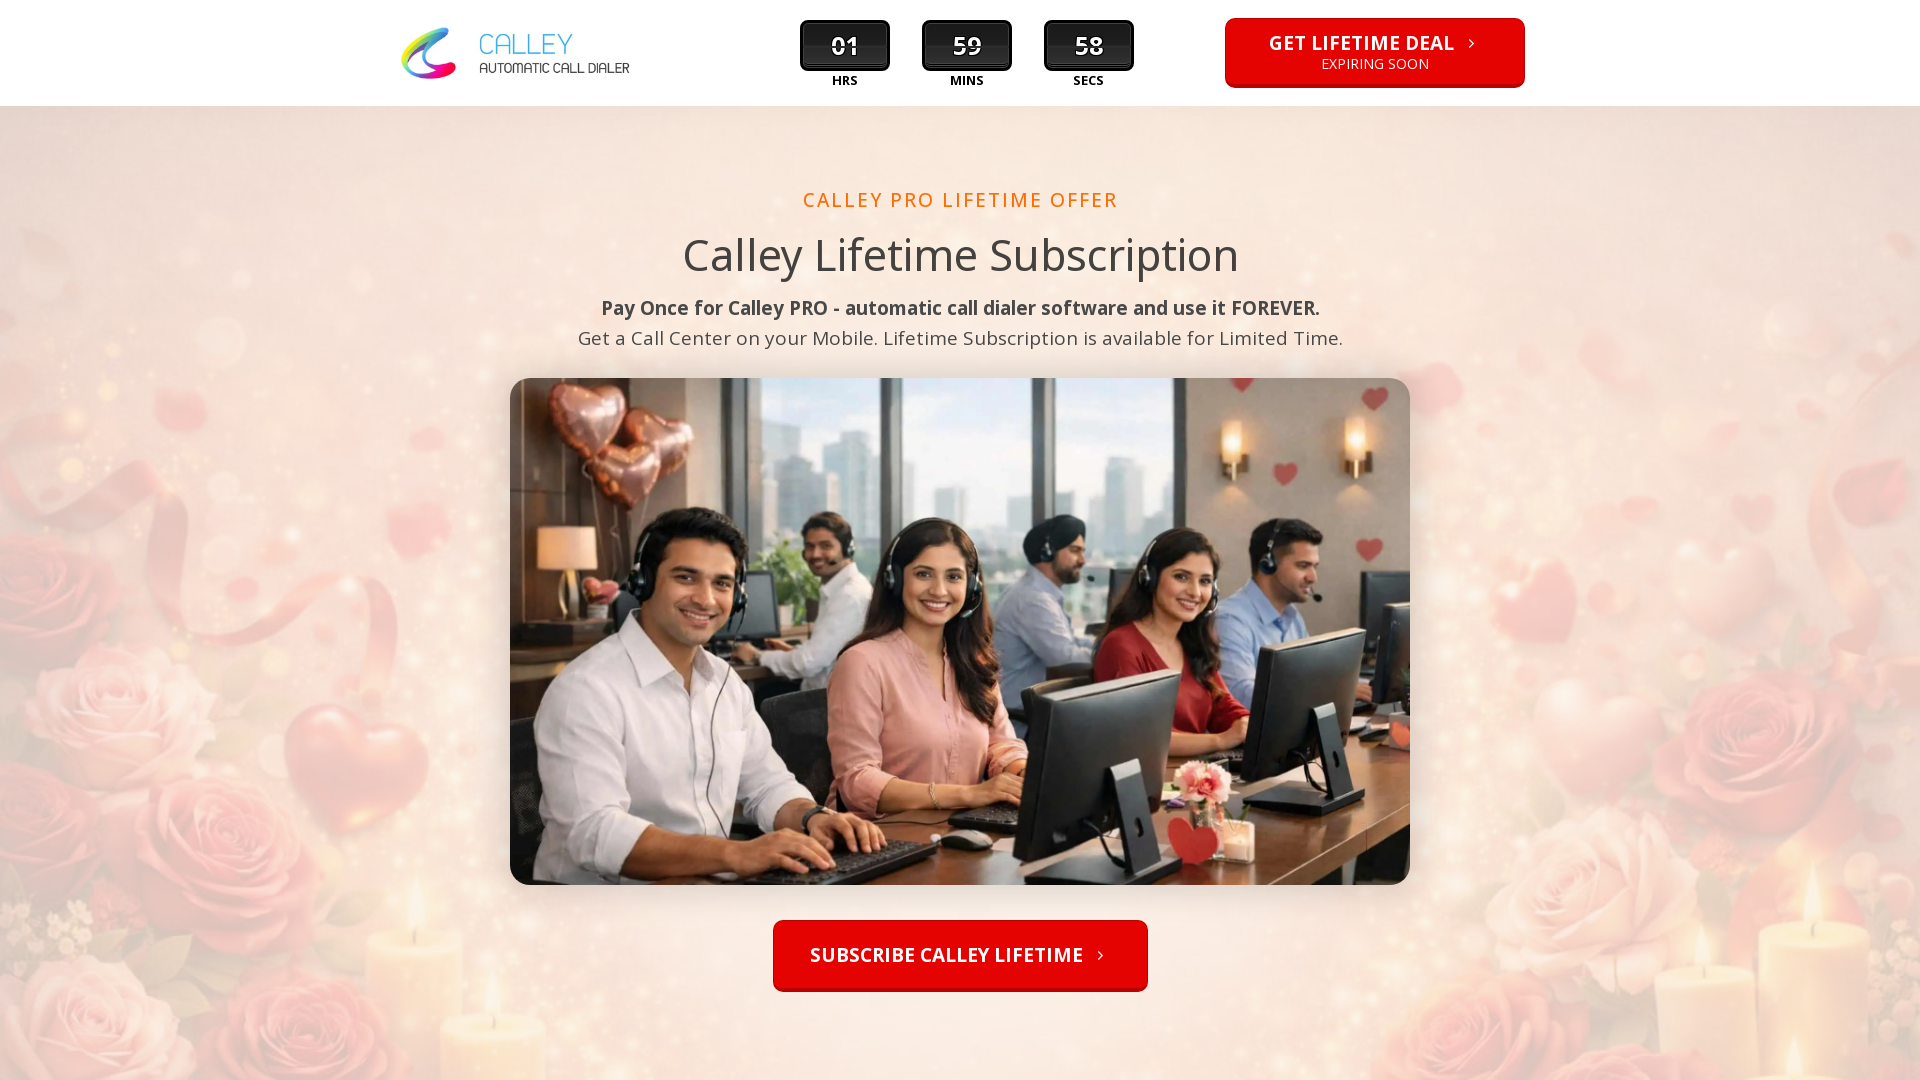

Set viewport to 360x640 (mobile)
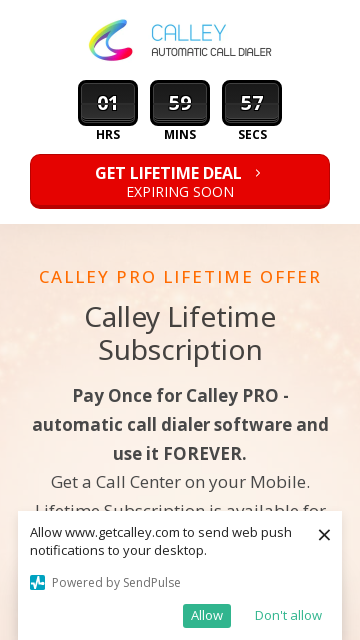

Set viewport to 414x896 (mobile)
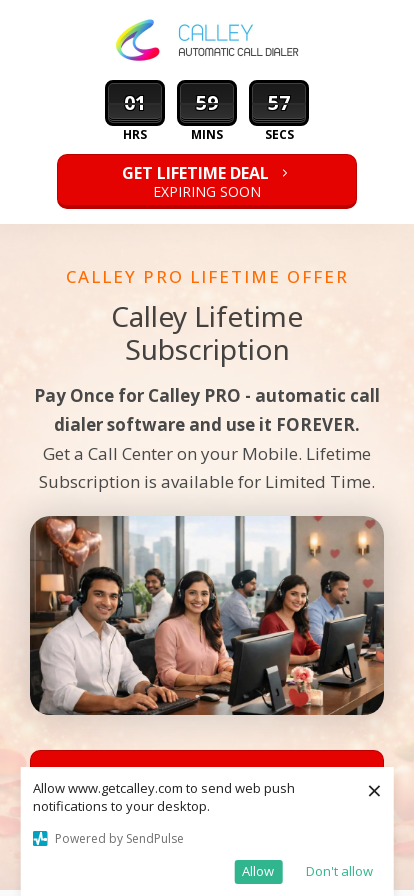

Set viewport to 375x667 (mobile)
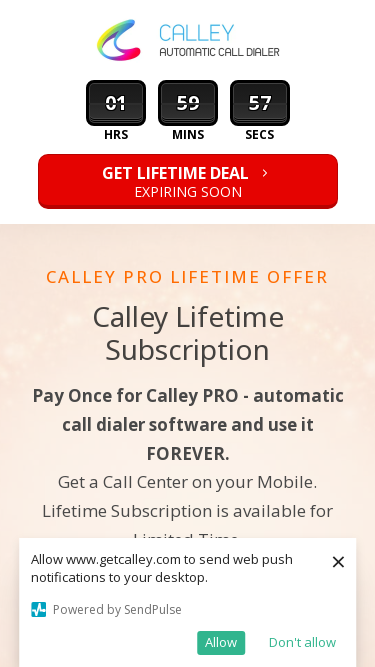

Navigated back to sitemap
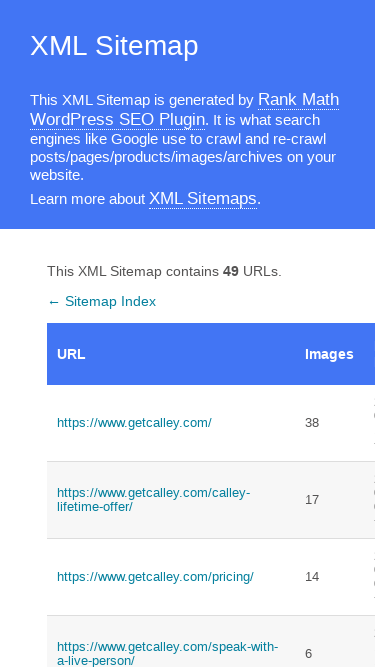

Clicked third link from sitemap at (171, 577) on //*[@id="sitemap"]/tbody/tr[3]/td[1]/a
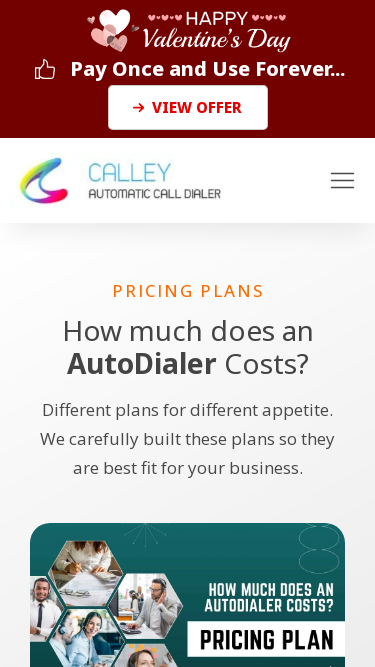

Set viewport to 1536x864 (desktop)
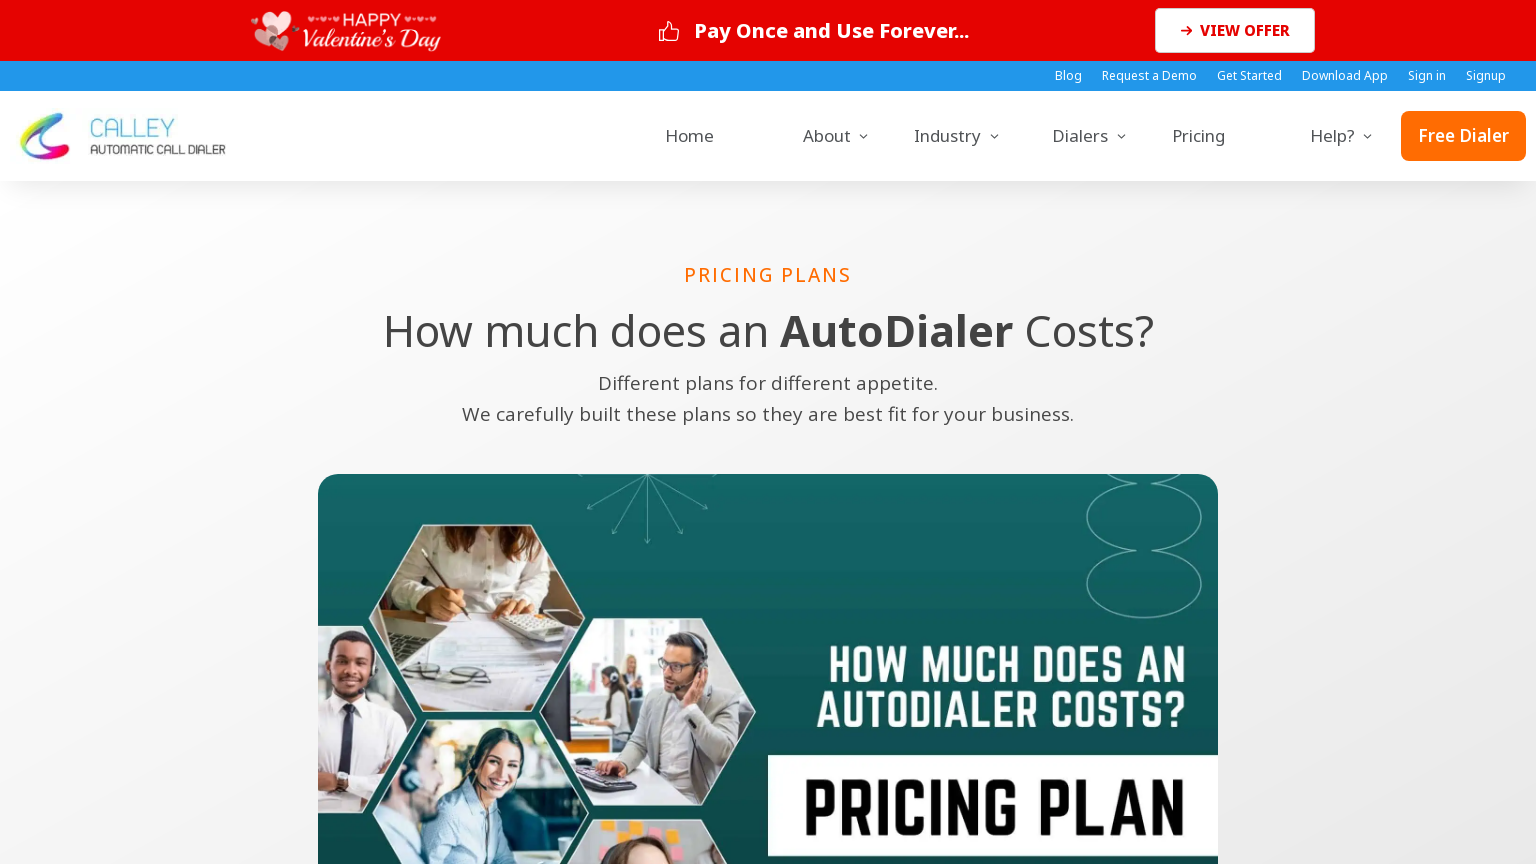

Set viewport to 1366x768 (desktop)
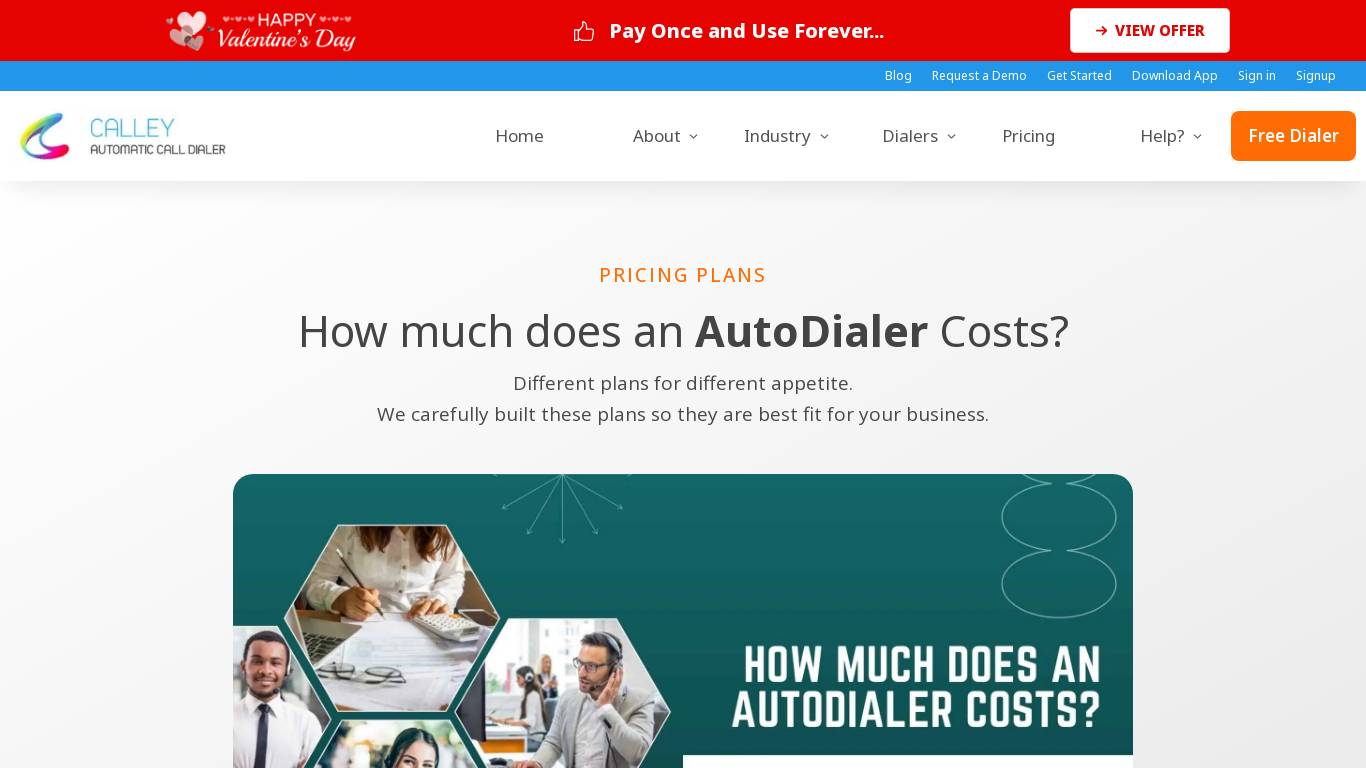

Set viewport to 1920x1080 (desktop)
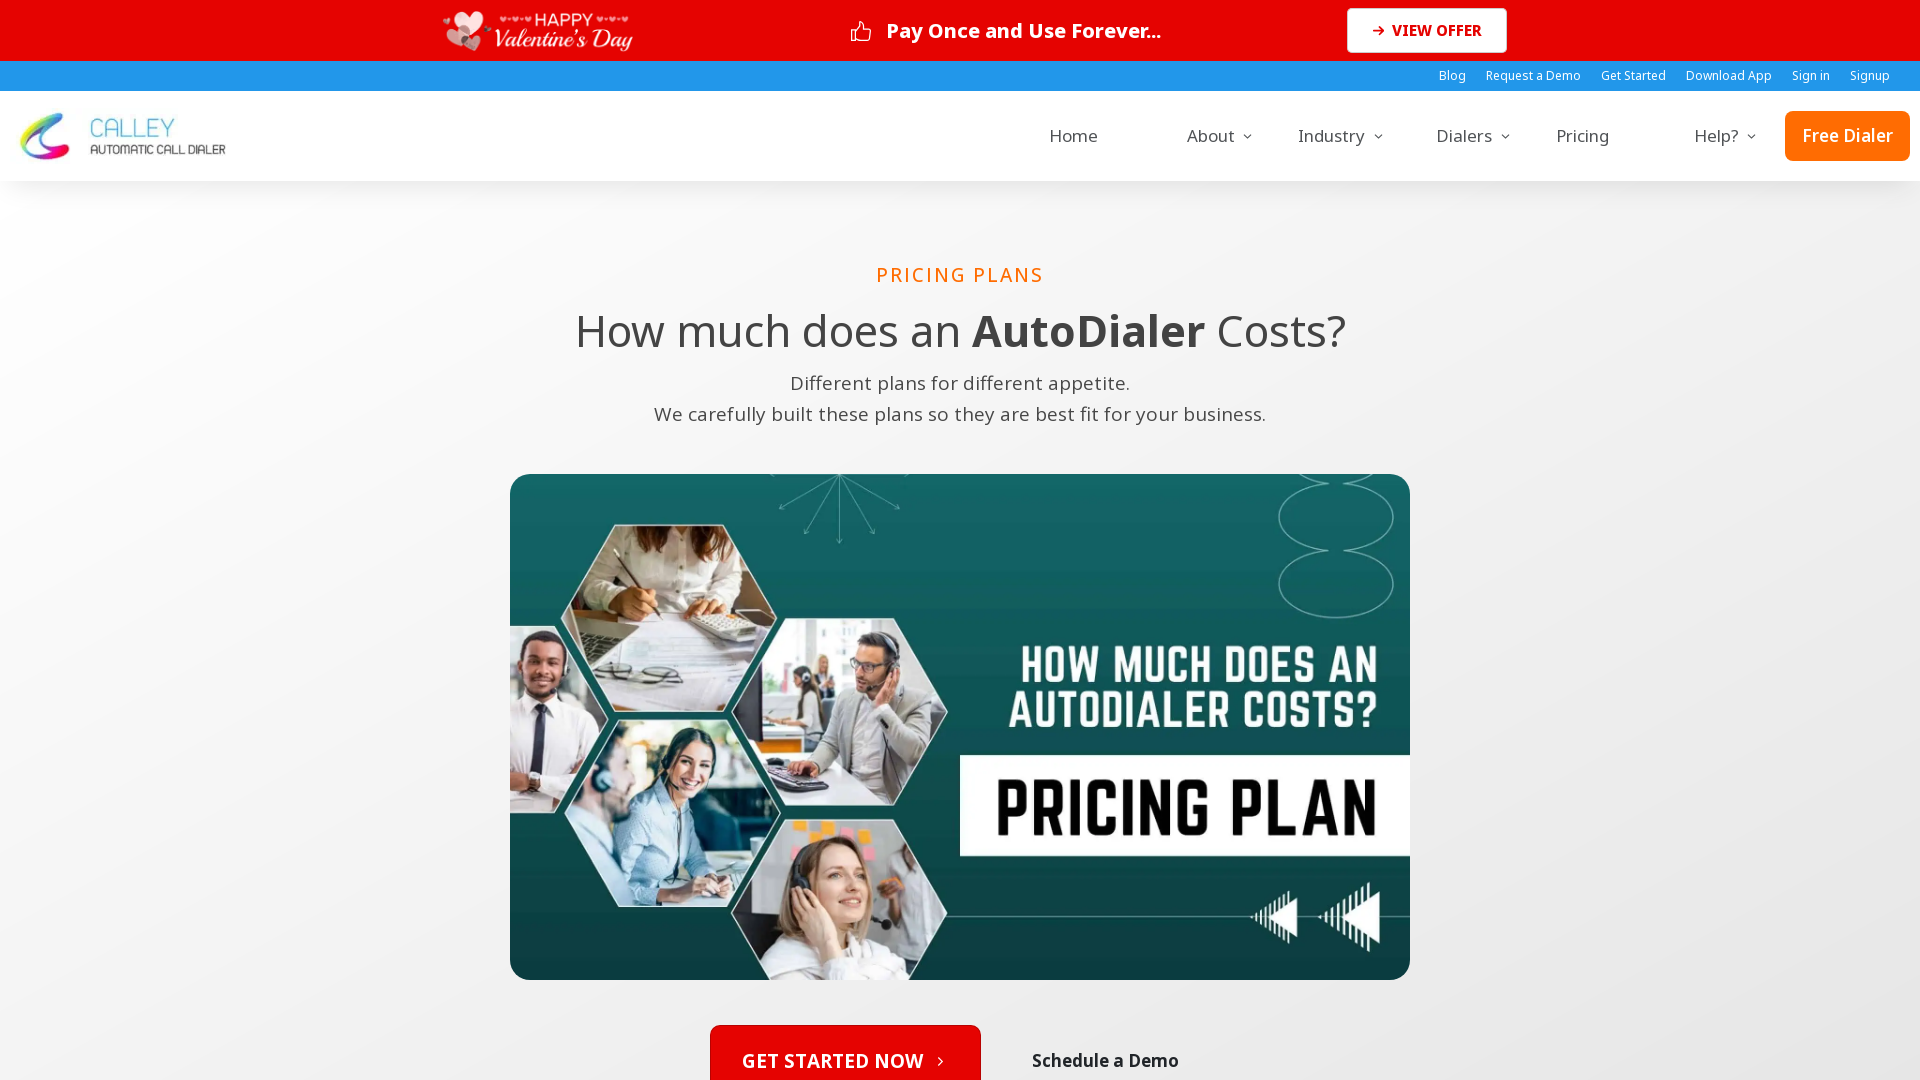

Set viewport to 360x640 (mobile)
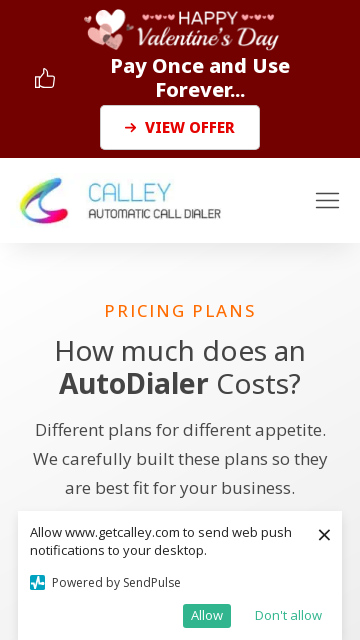

Set viewport to 414x896 (mobile)
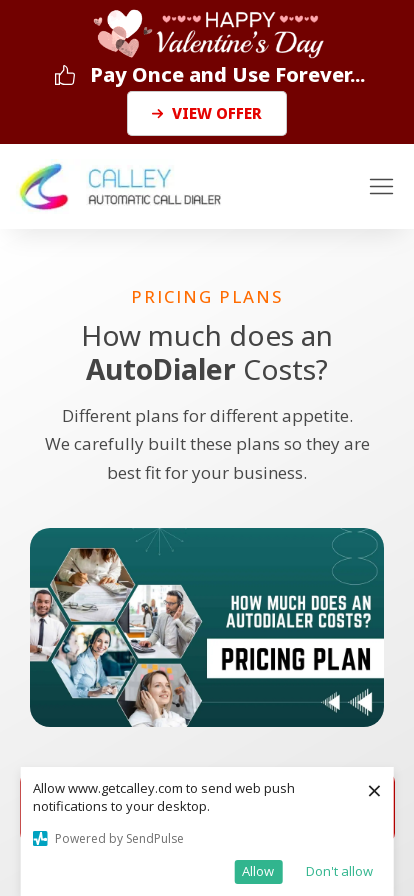

Set viewport to 375x667 (mobile)
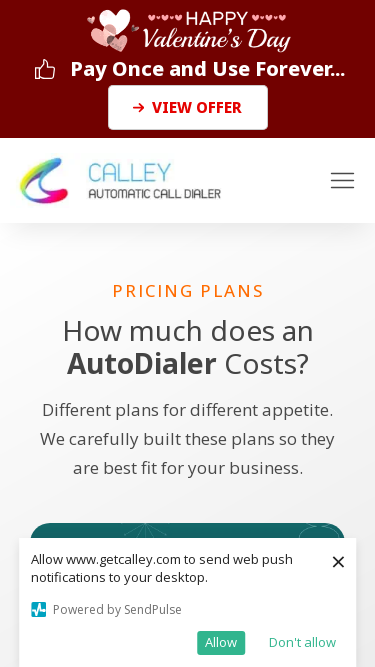

Navigated back to sitemap
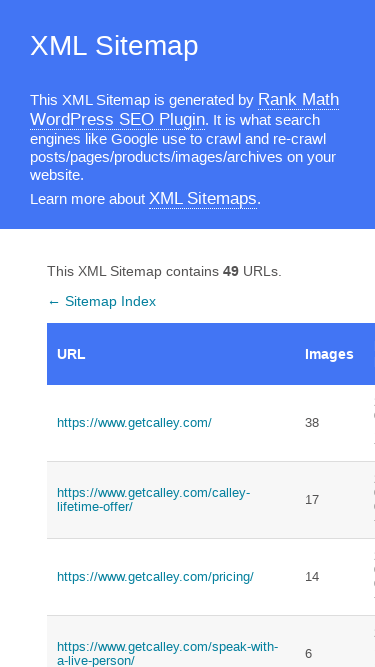

Clicked fourth link from sitemap at (171, 653) on //*[@id="sitemap"]/tbody/tr[4]/td[1]/a
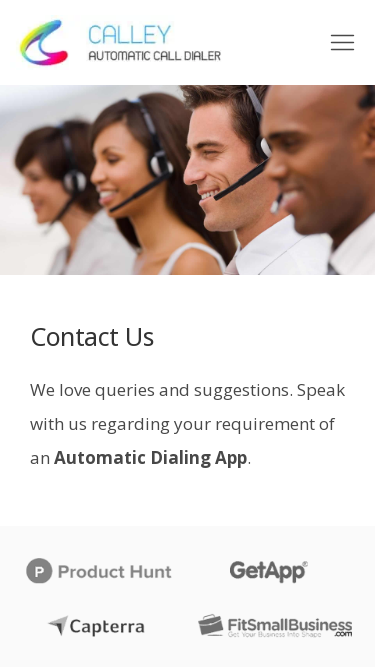

Set viewport to 1536x864 (desktop)
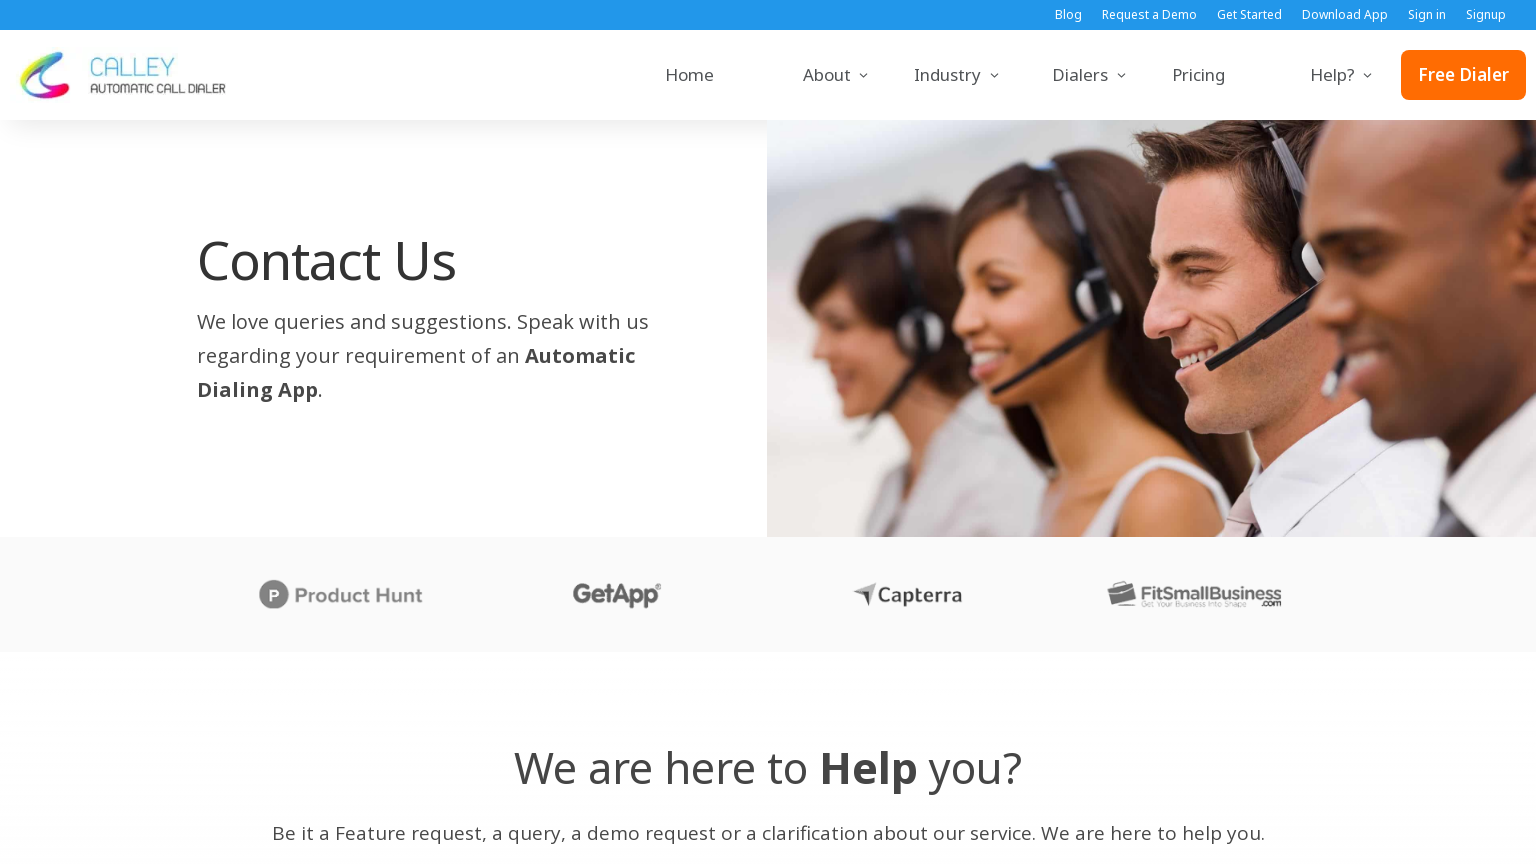

Set viewport to 1366x768 (desktop)
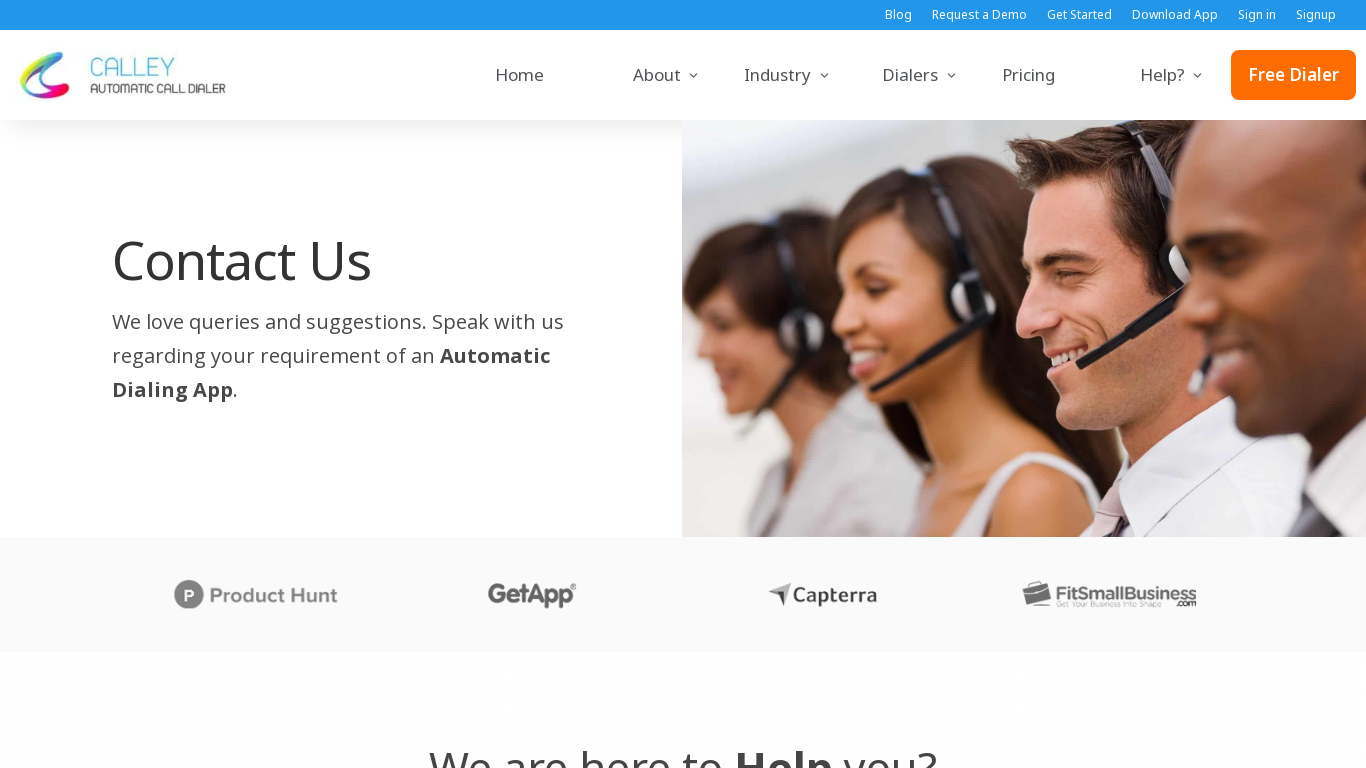

Set viewport to 1920x1080 (desktop)
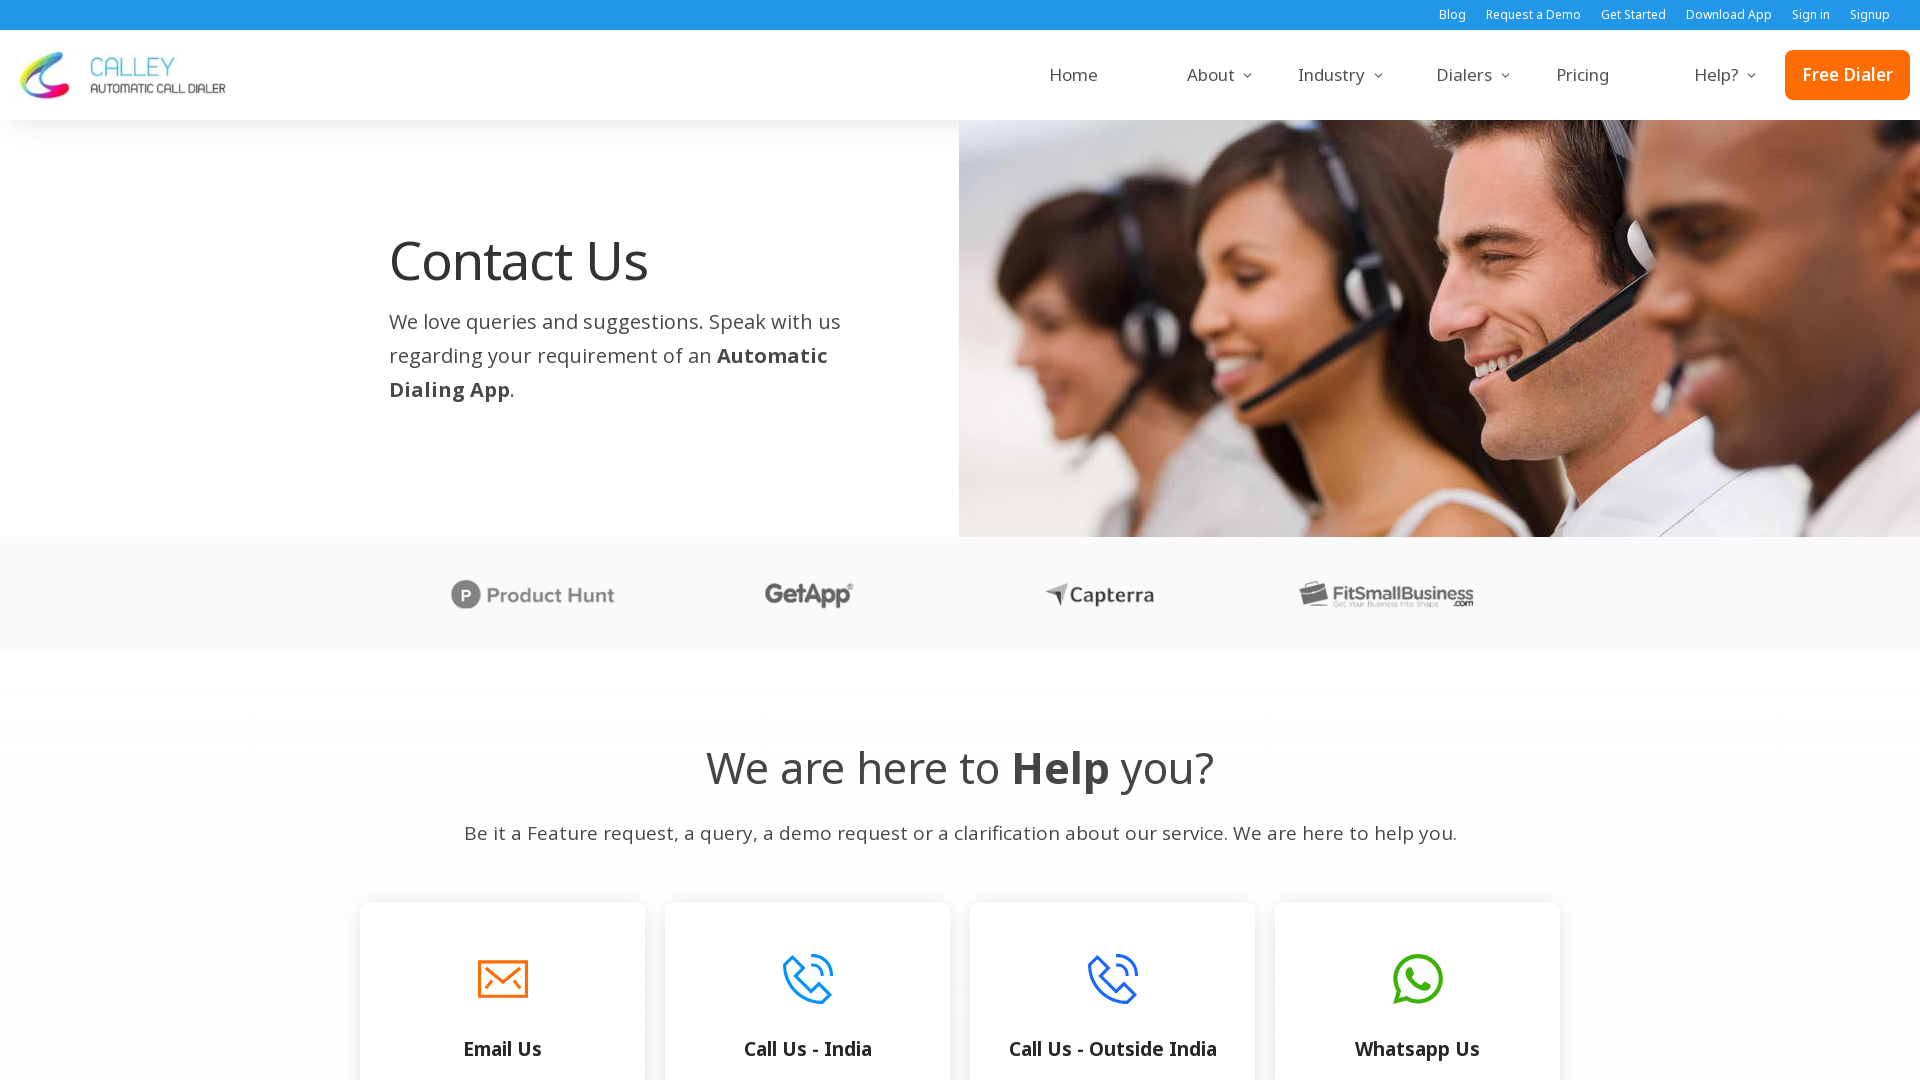

Set viewport to 360x640 (mobile)
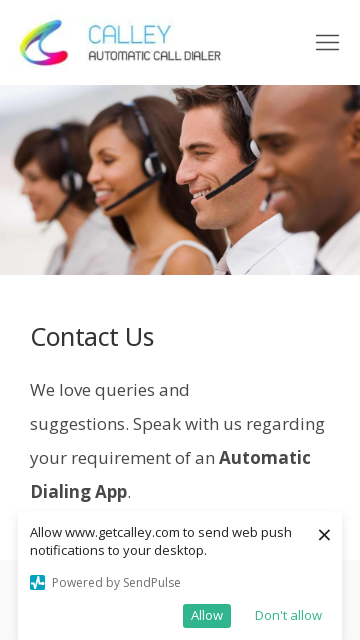

Set viewport to 414x896 (mobile)
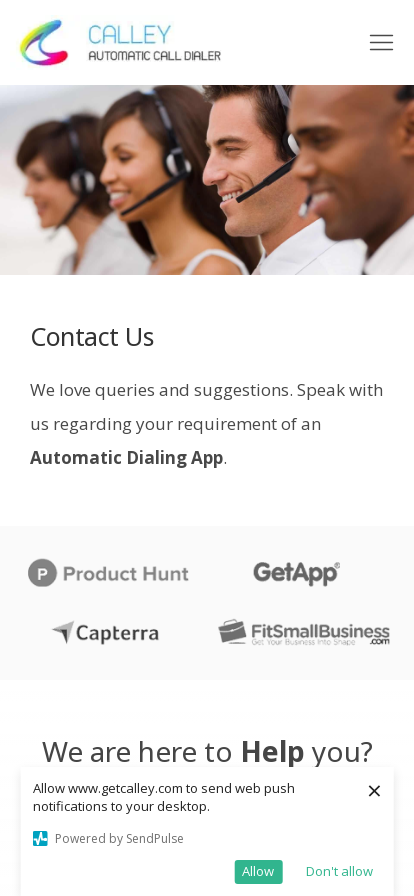

Set viewport to 375x667 (mobile)
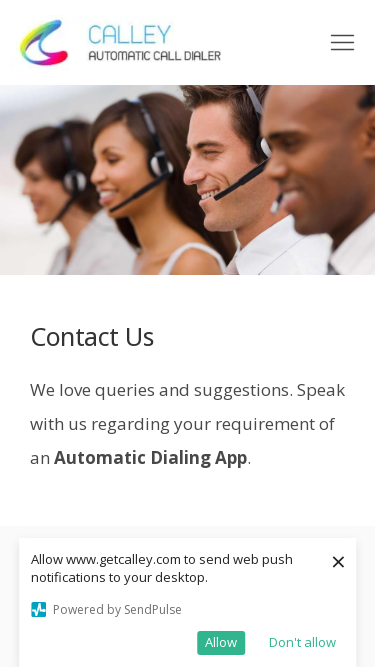

Navigated back to sitemap
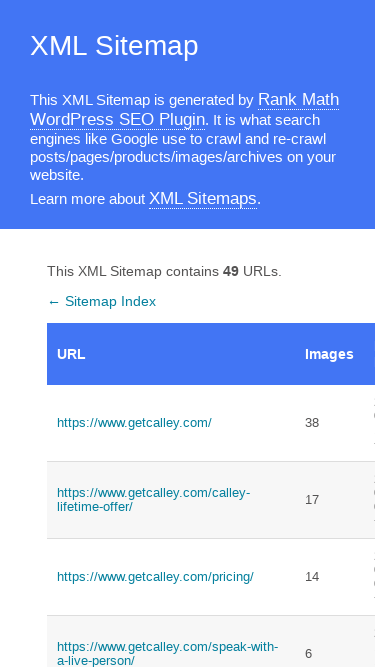

Clicked fifth link from sitemap at (171, 334) on //*[@id="sitemap"]/tbody/tr[5]/td[1]/a
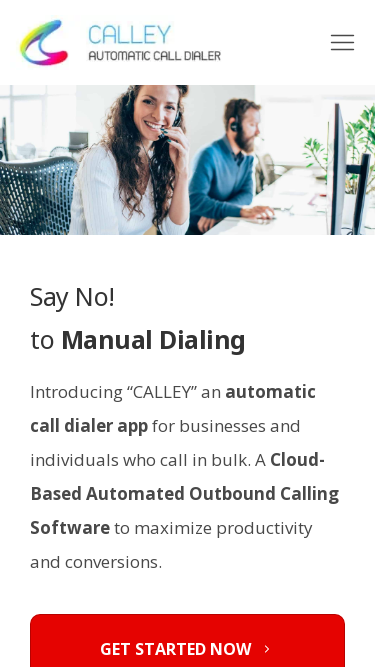

Set viewport to 1536x864 (desktop)
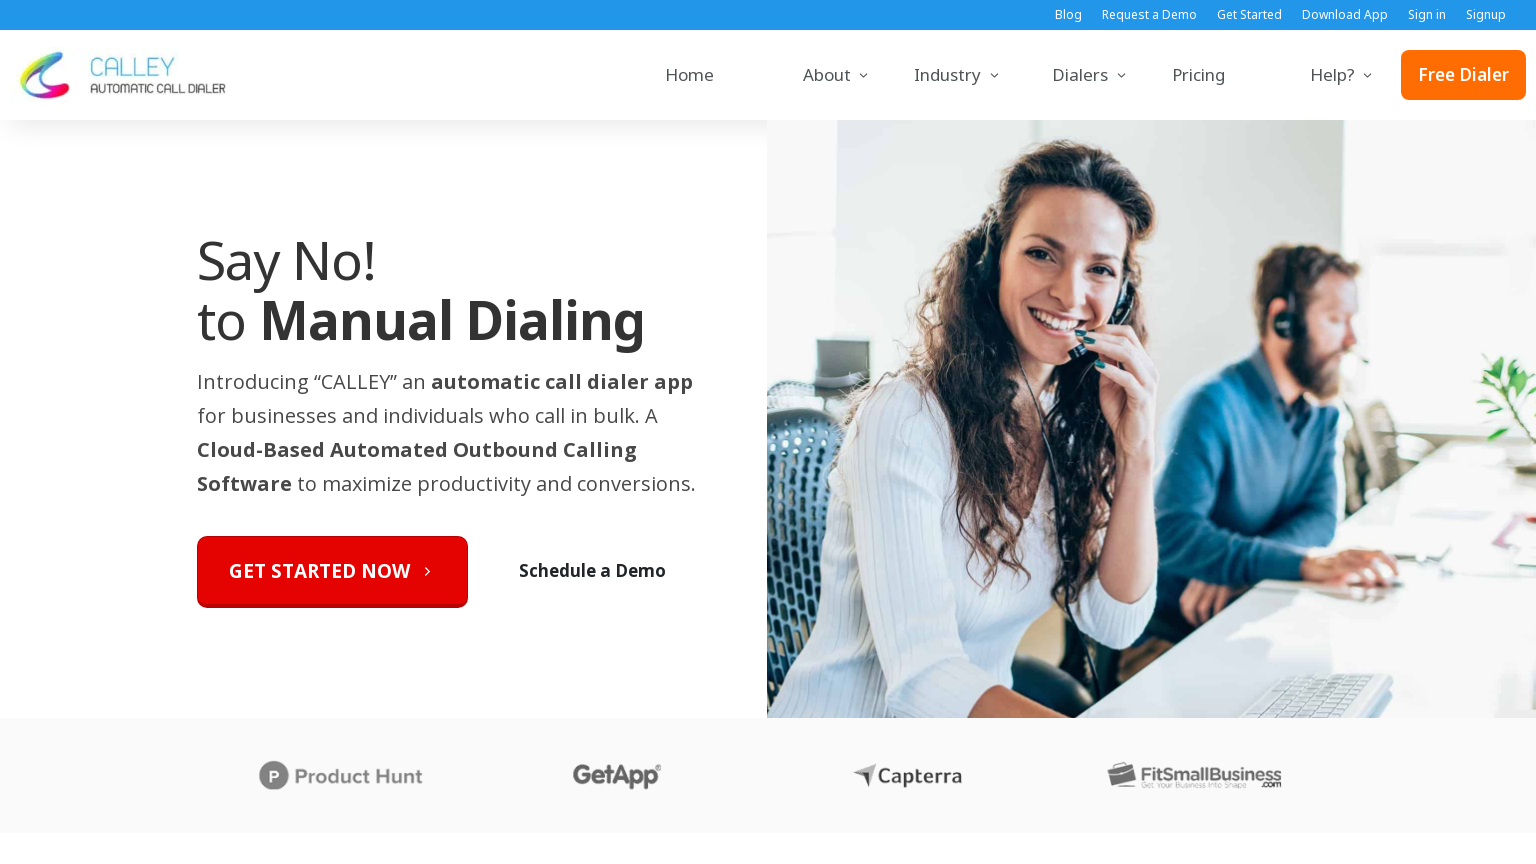

Set viewport to 1366x768 (desktop)
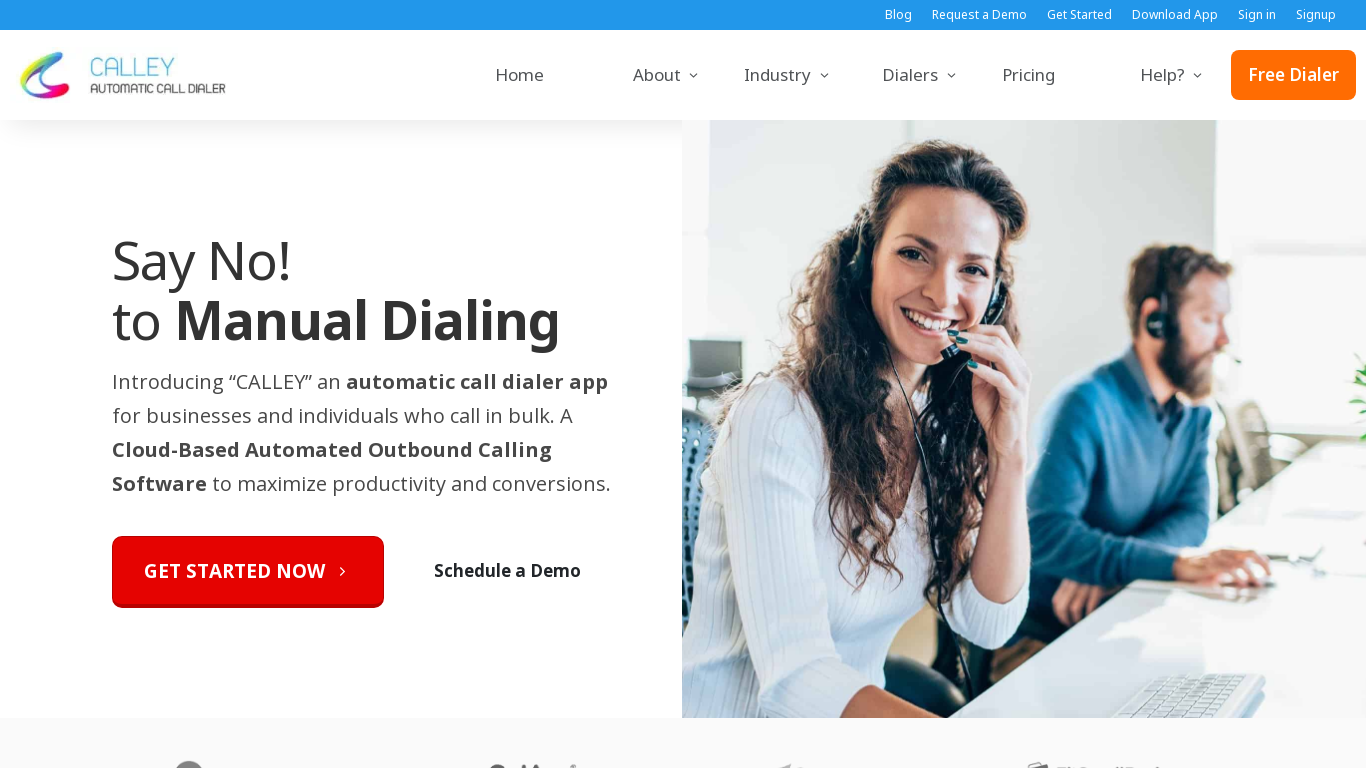

Set viewport to 1920x1080 (desktop)
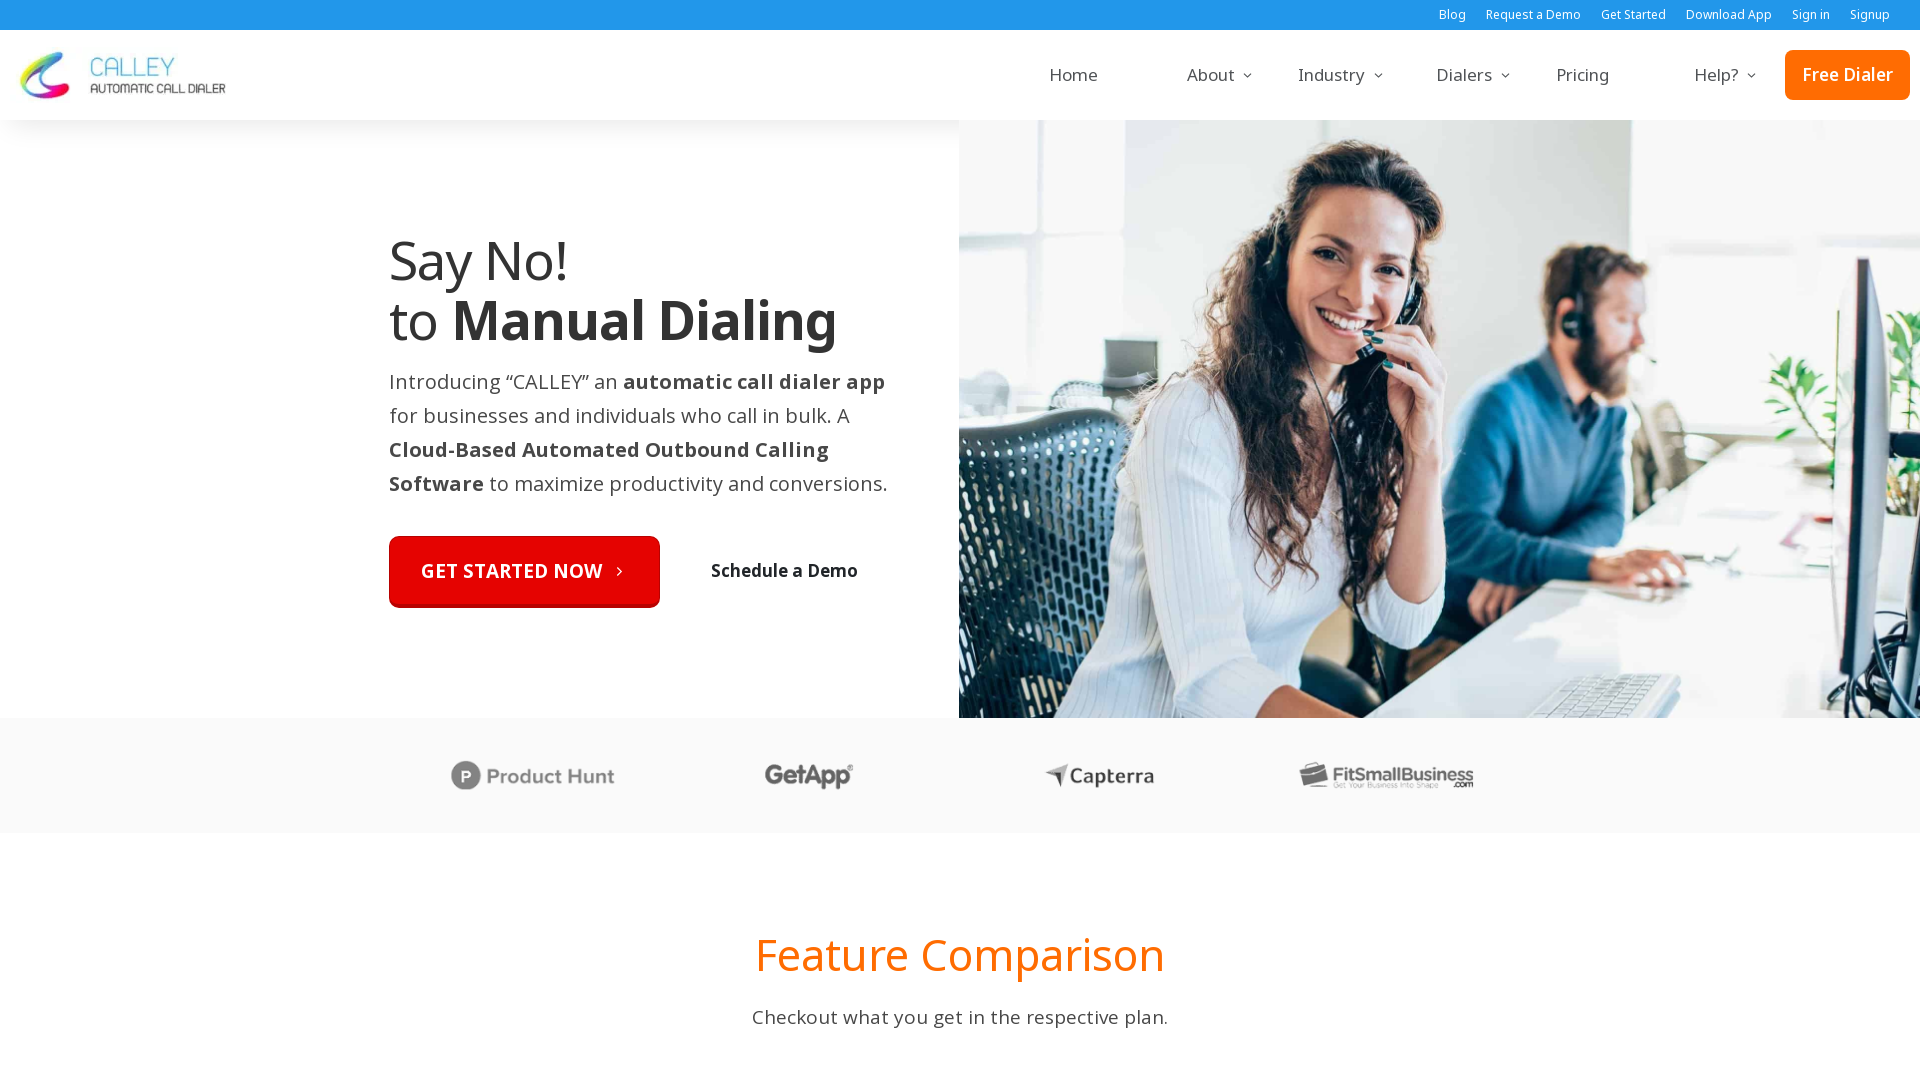

Set viewport to 360x640 (mobile)
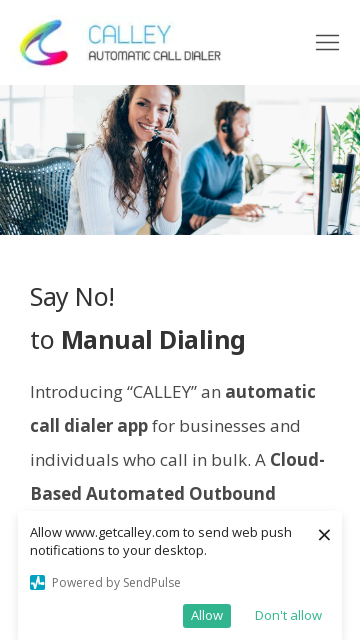

Set viewport to 414x896 (mobile)
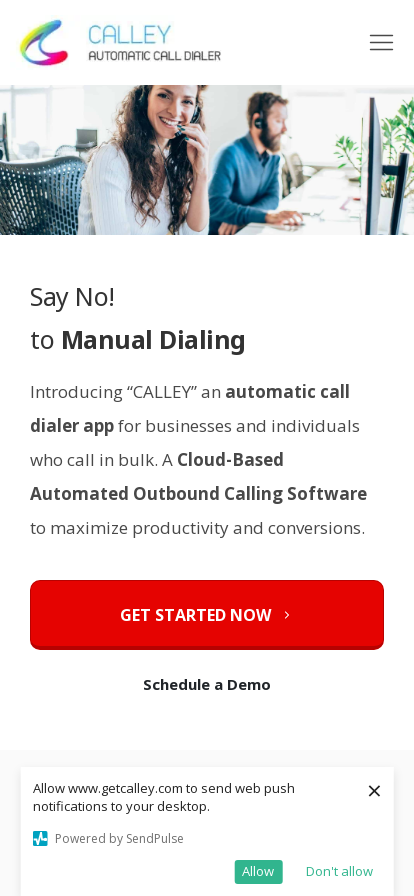

Set viewport to 375x667 (mobile)
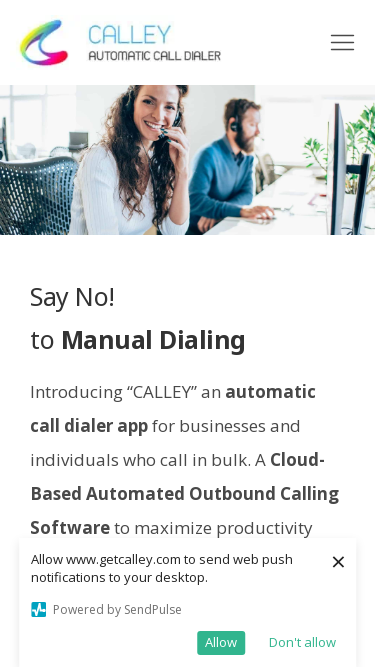

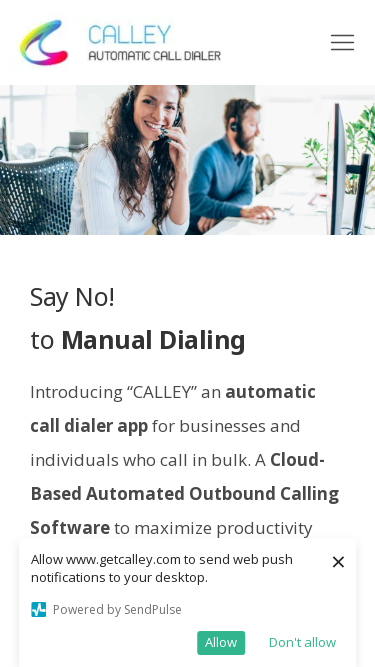